Tests handling of child windows by clicking a link that opens a new page, extracting text from the new page, and using that text to fill a form field on the original page

Starting URL: https://rahulshettyacademy.com/loginpagePractise/

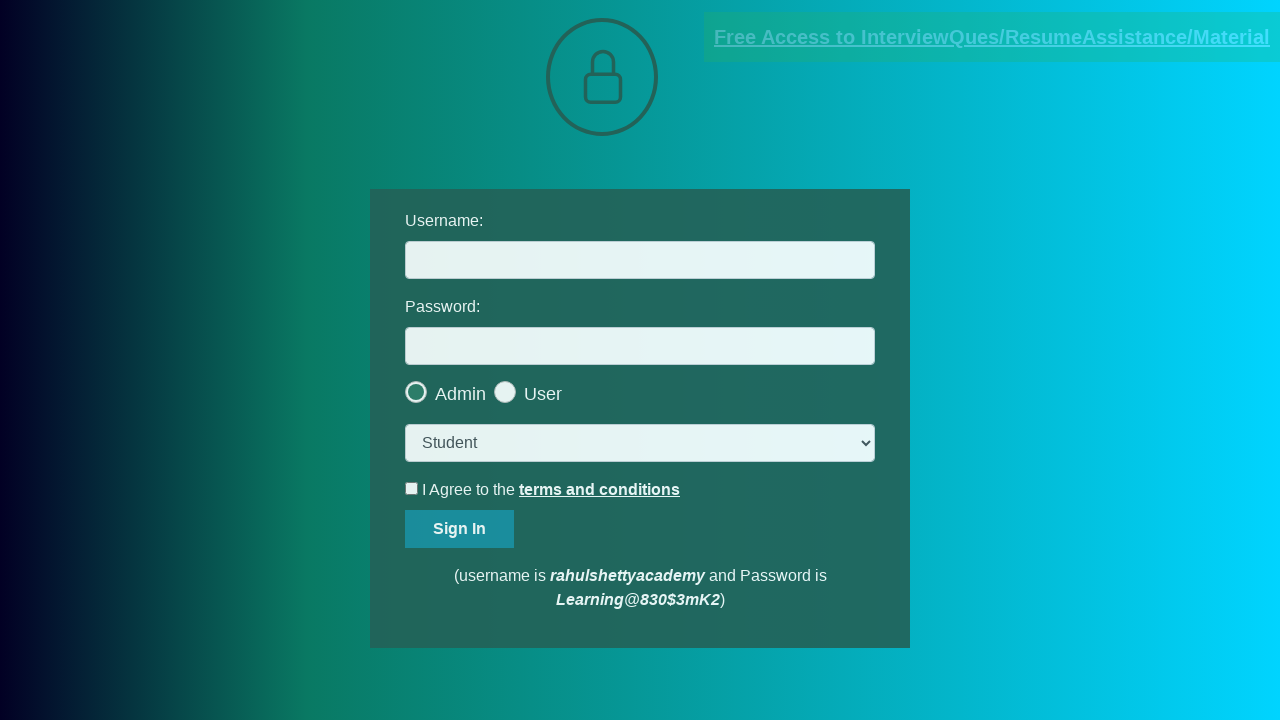

Located documents request link
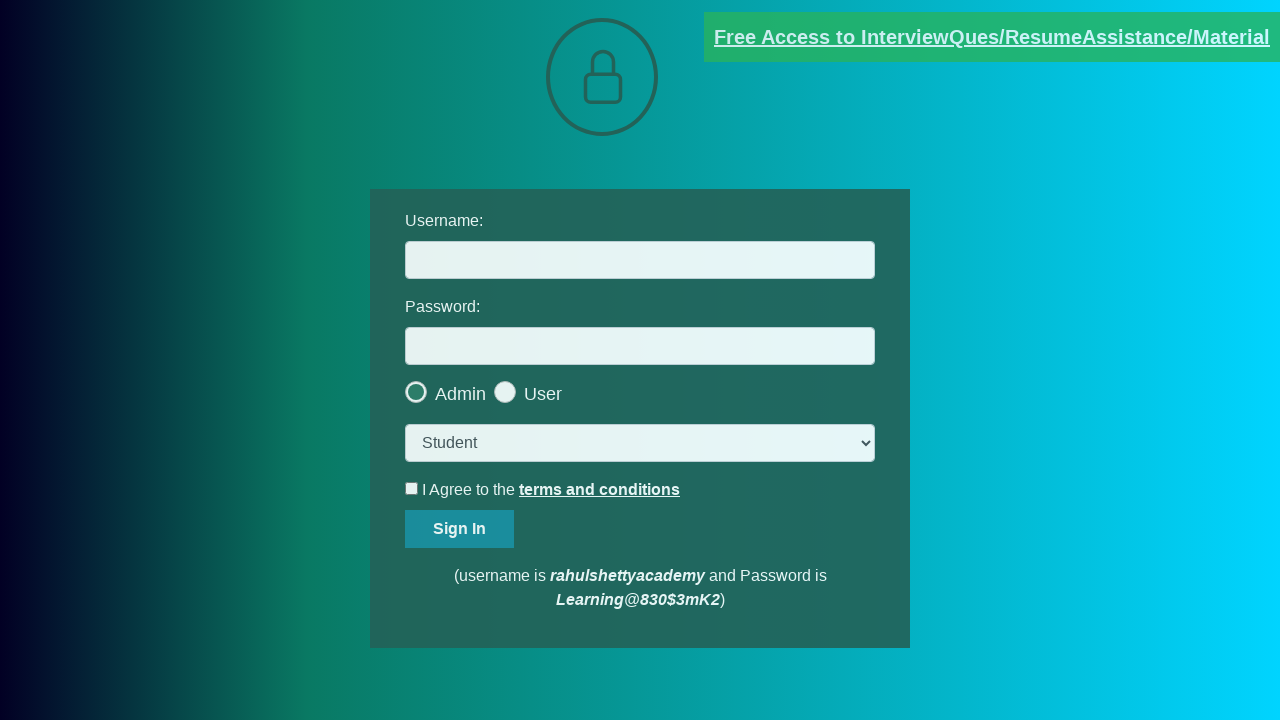

Clicked documents request link and new page opened at (992, 37) on [href*='documents-request']
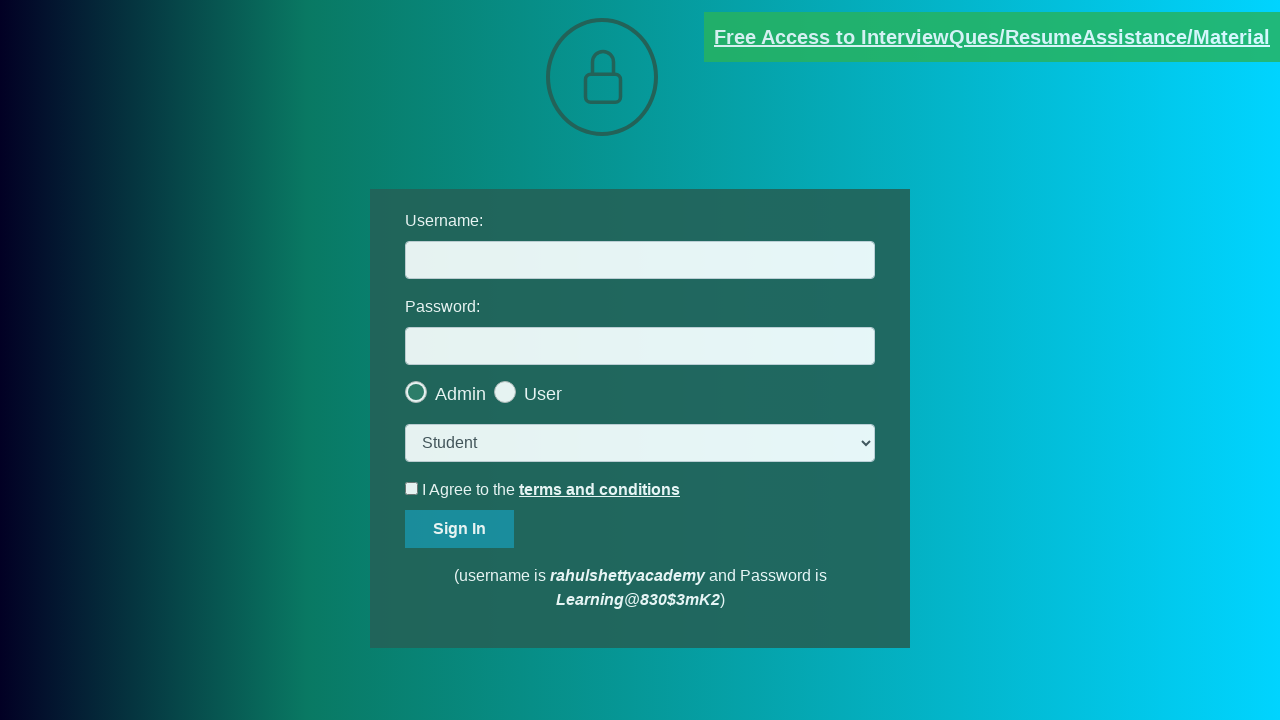

Captured new page object
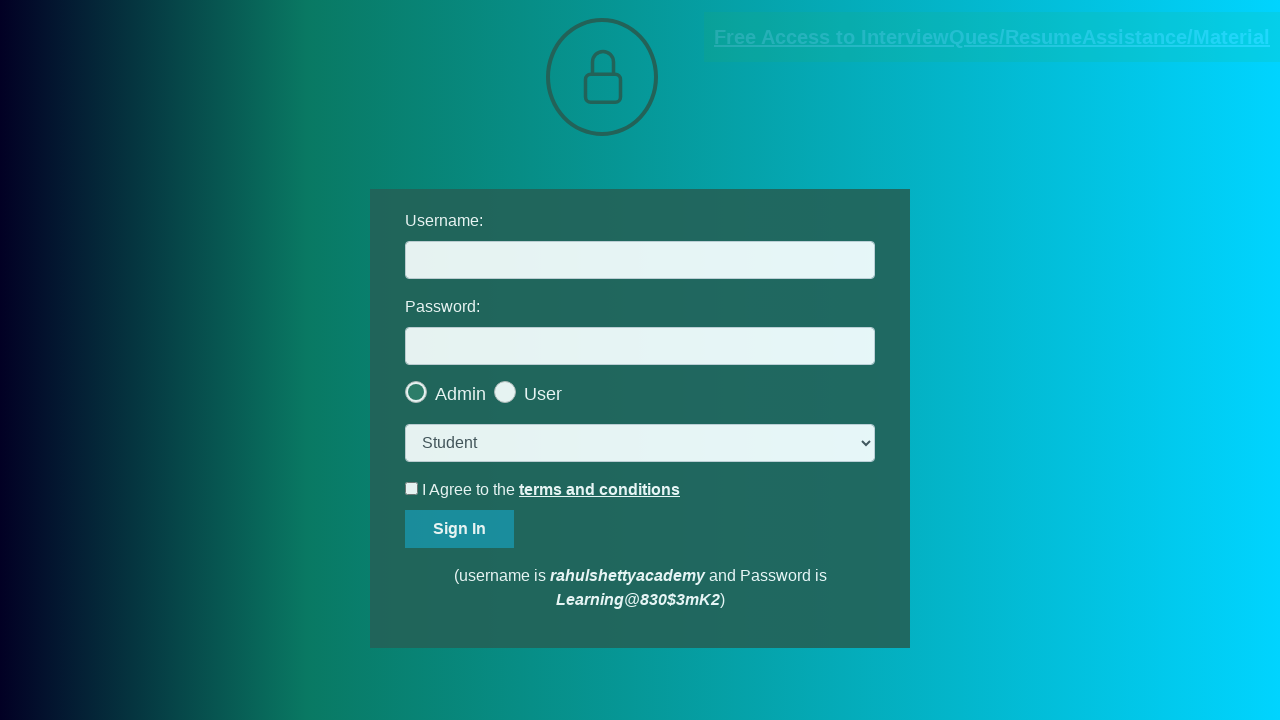

New page fully loaded
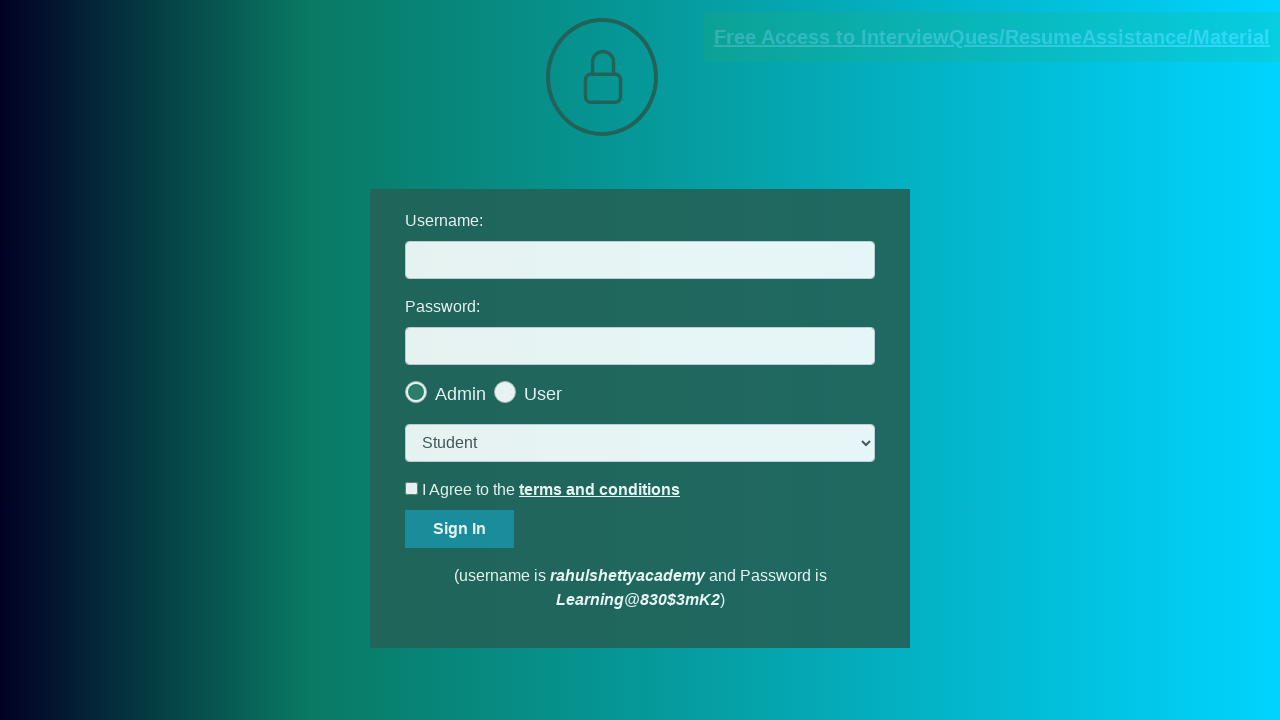

Extracted text content from red element on new page
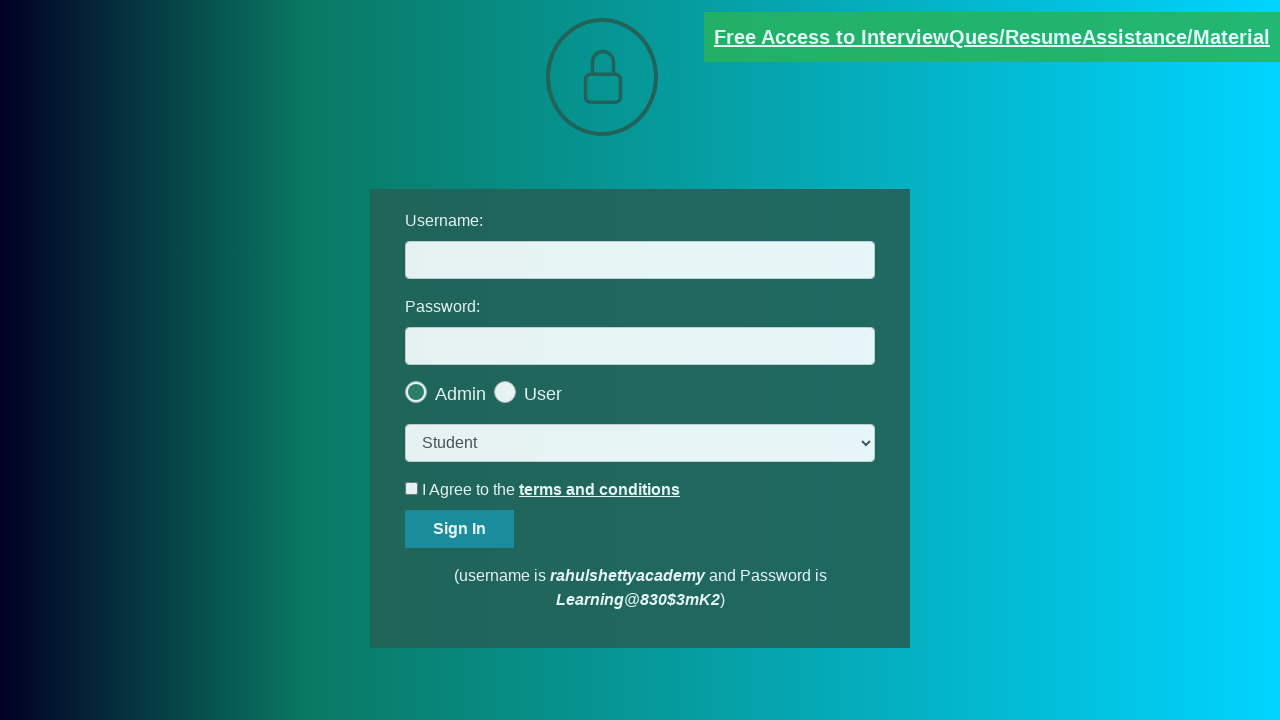

Split text by @ symbol to extract domain
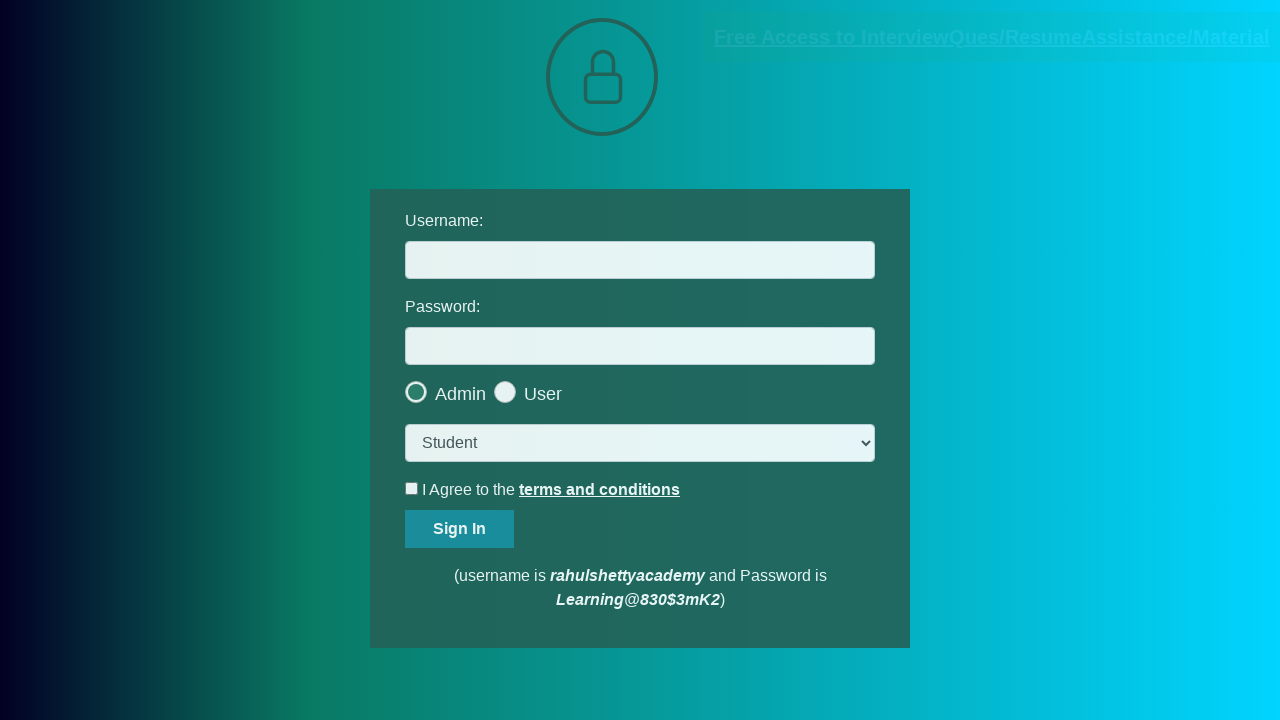

Extracted domain: rahulshettyacademy.com
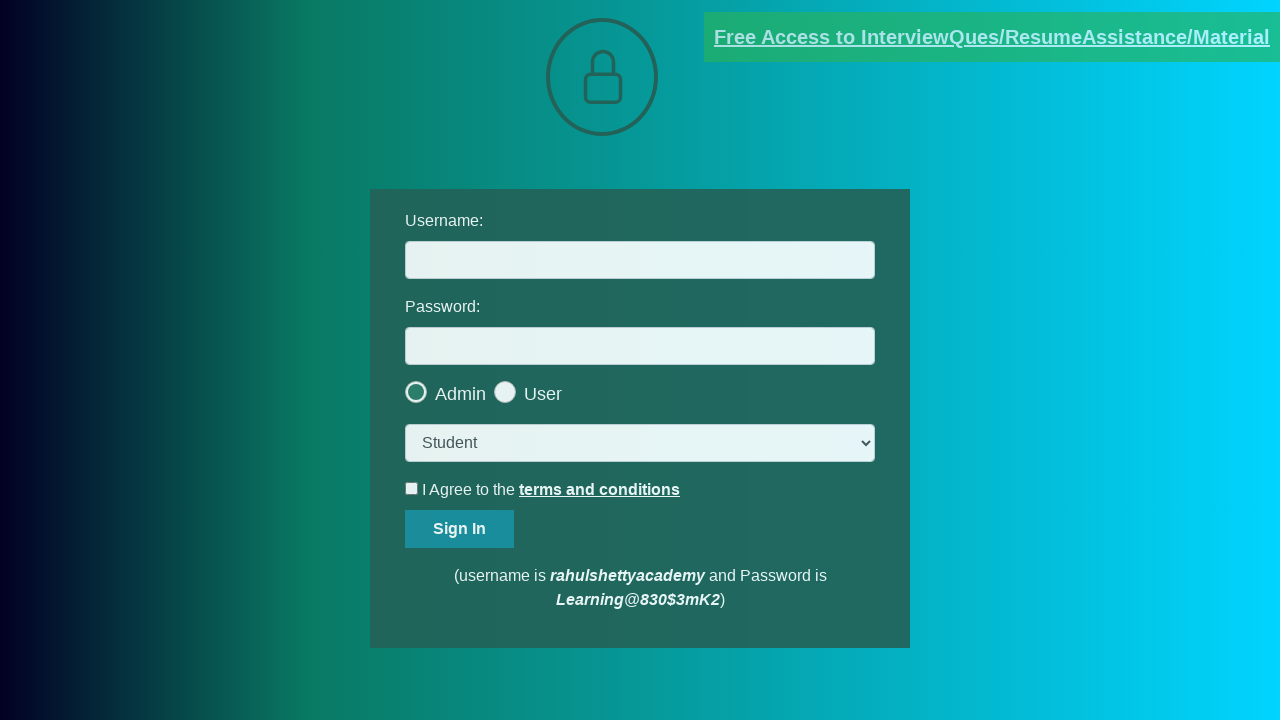

Filled username field with extracted domain: rahulshettyacademy.com on #username
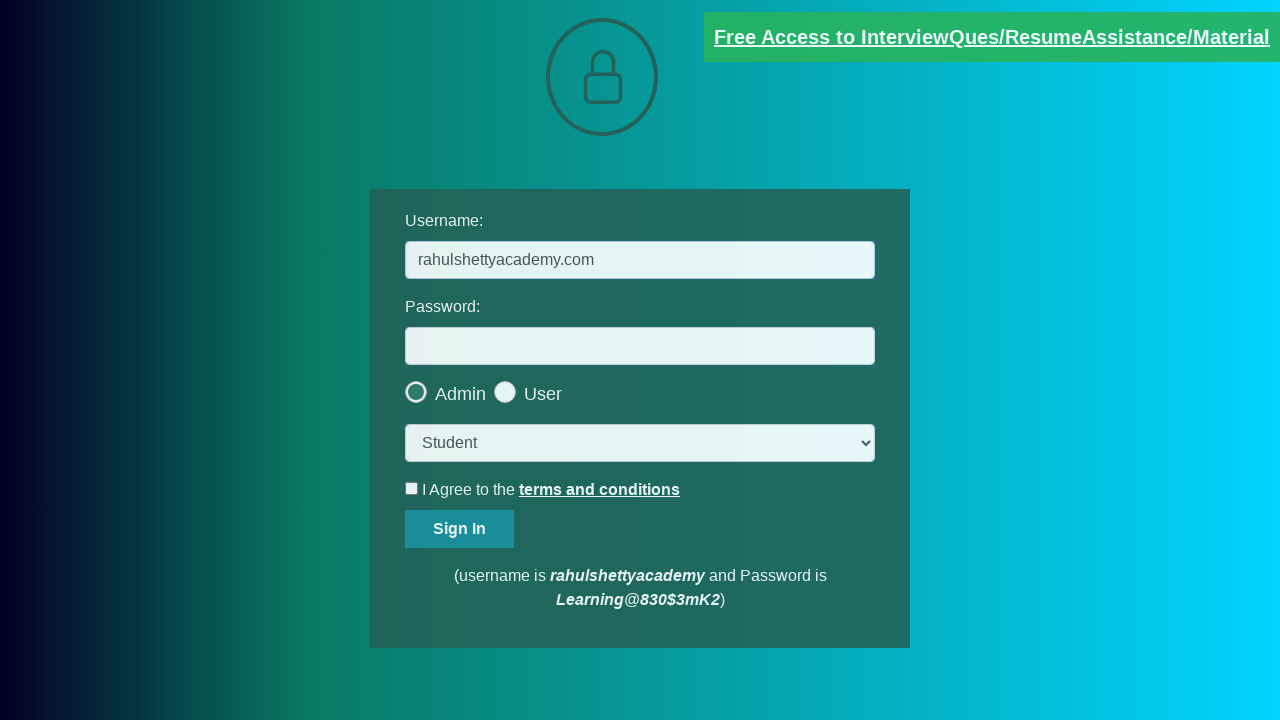

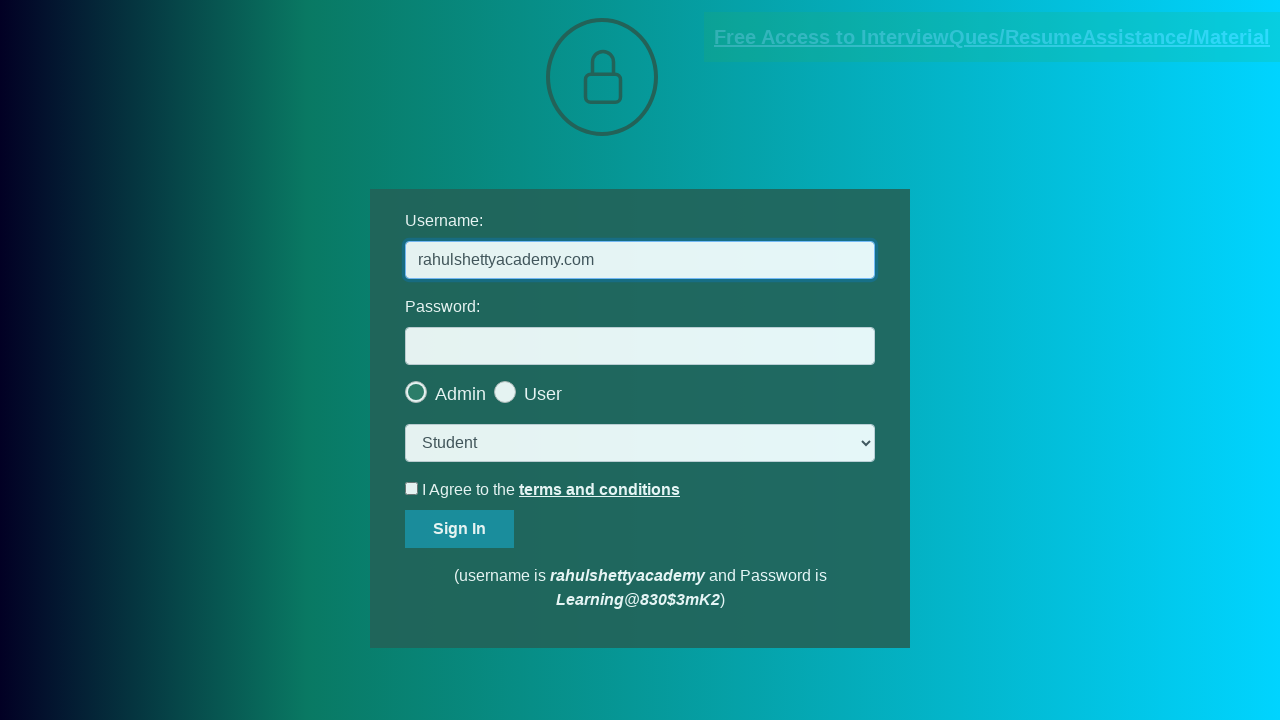